Tests JavaScript alert and confirm popup handling by clicking alert and confirm buttons on the page

Starting URL: https://rahulshettyacademy.com/AutomationPractice/

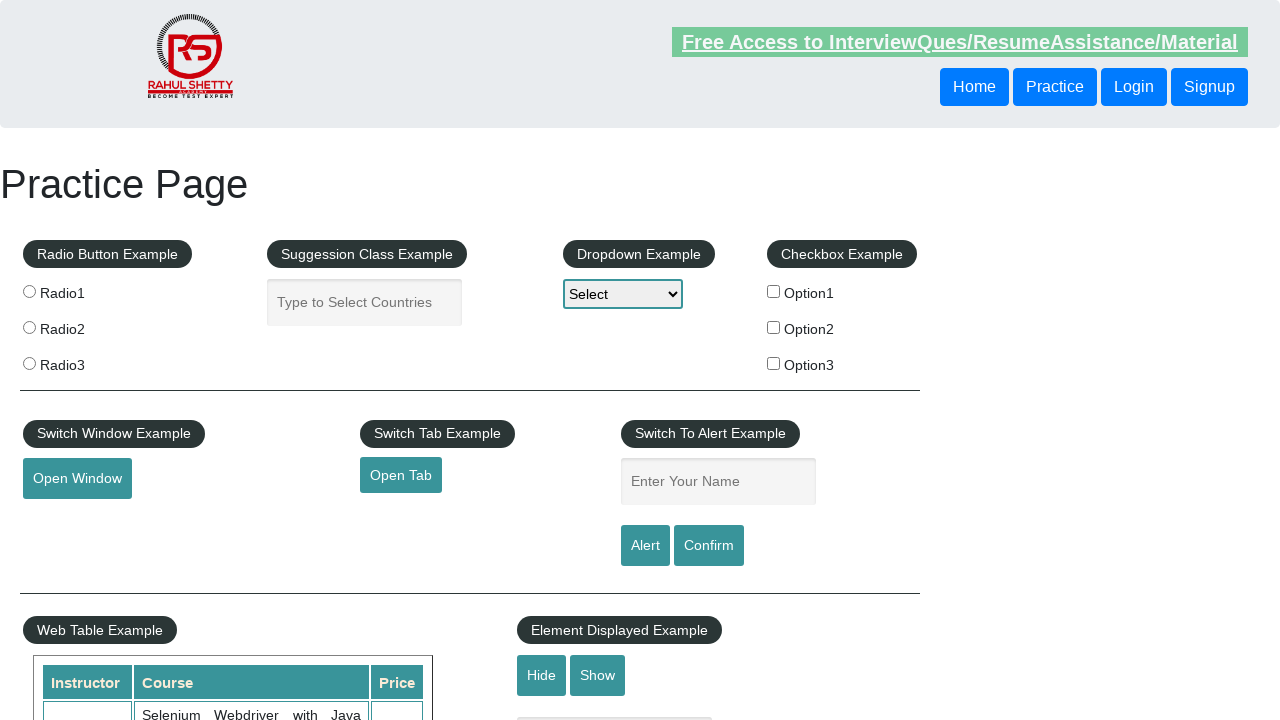

Set up dialog handler to accept all alerts and confirms
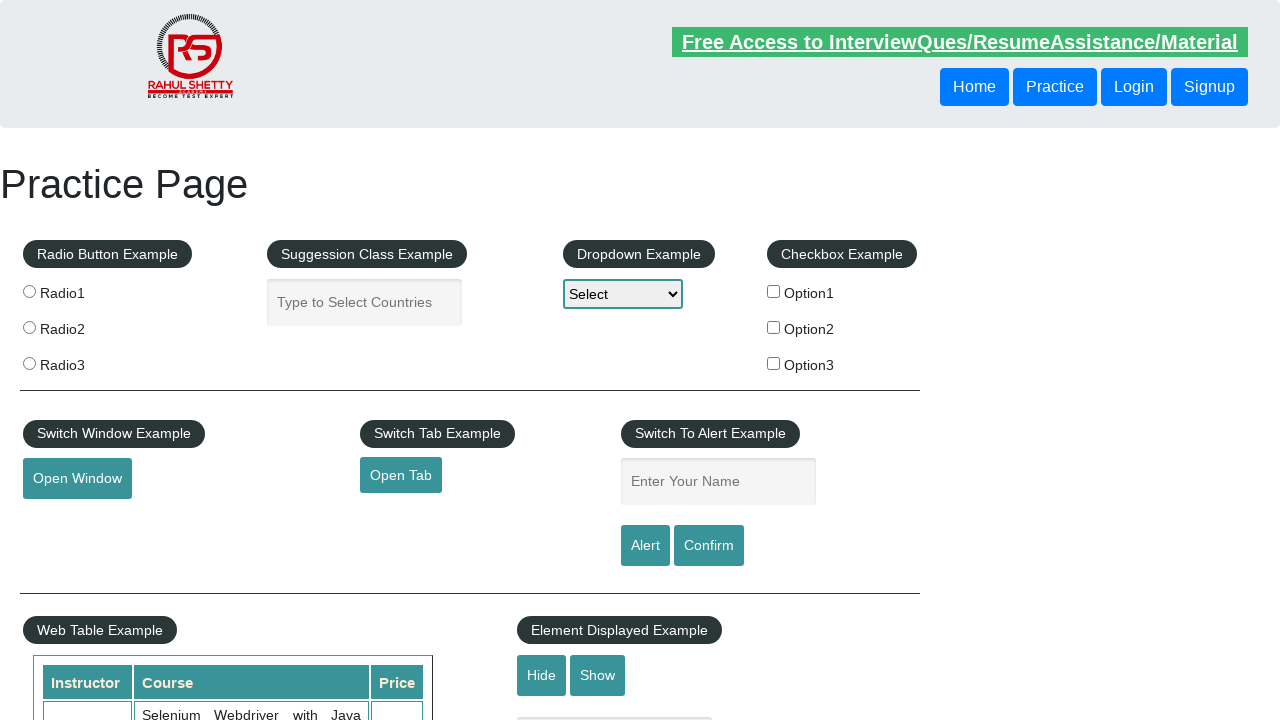

Clicked Alert button to trigger JavaScript alert popup at (645, 546) on #alertbtn
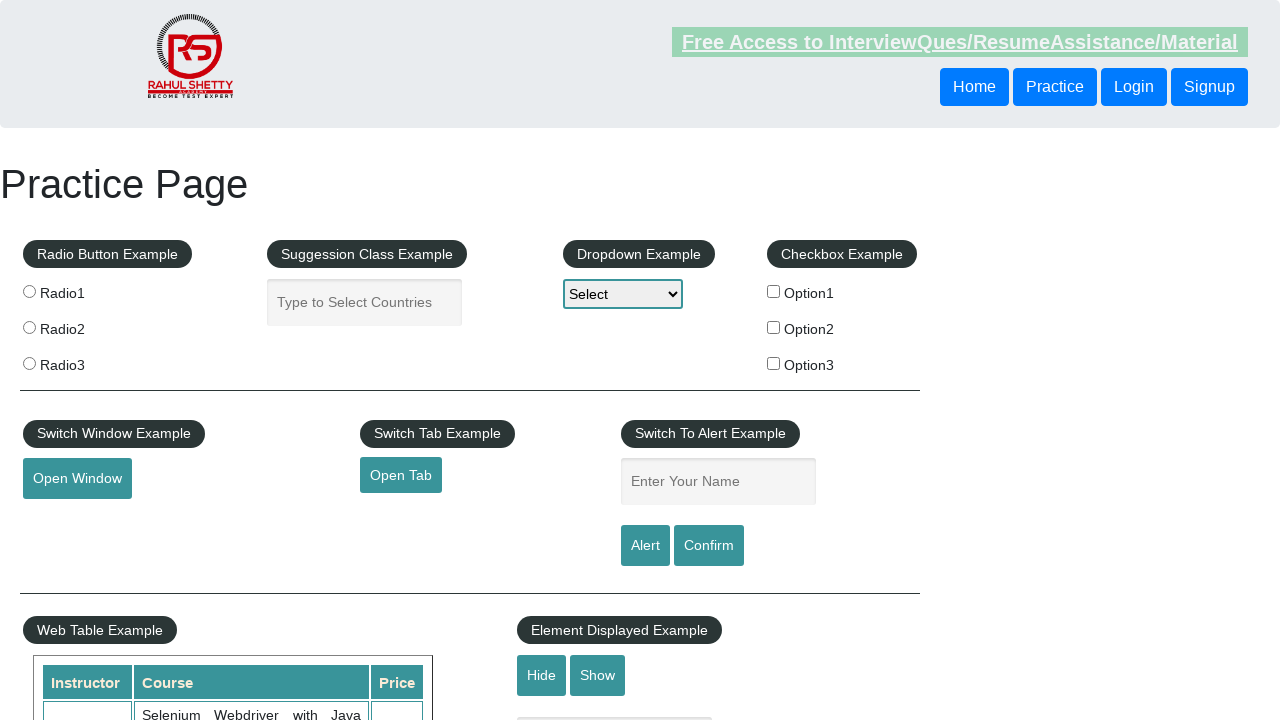

Clicked Confirm button to trigger JavaScript confirm popup at (709, 546) on #confirmbtn
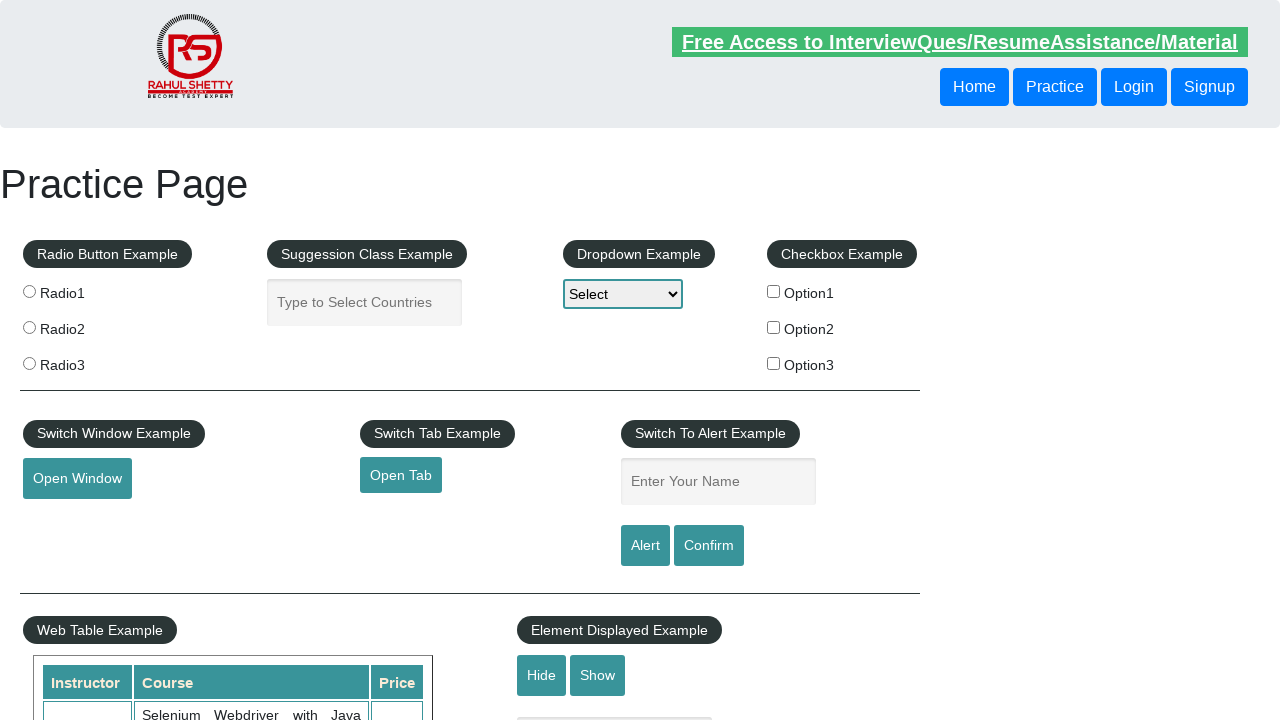

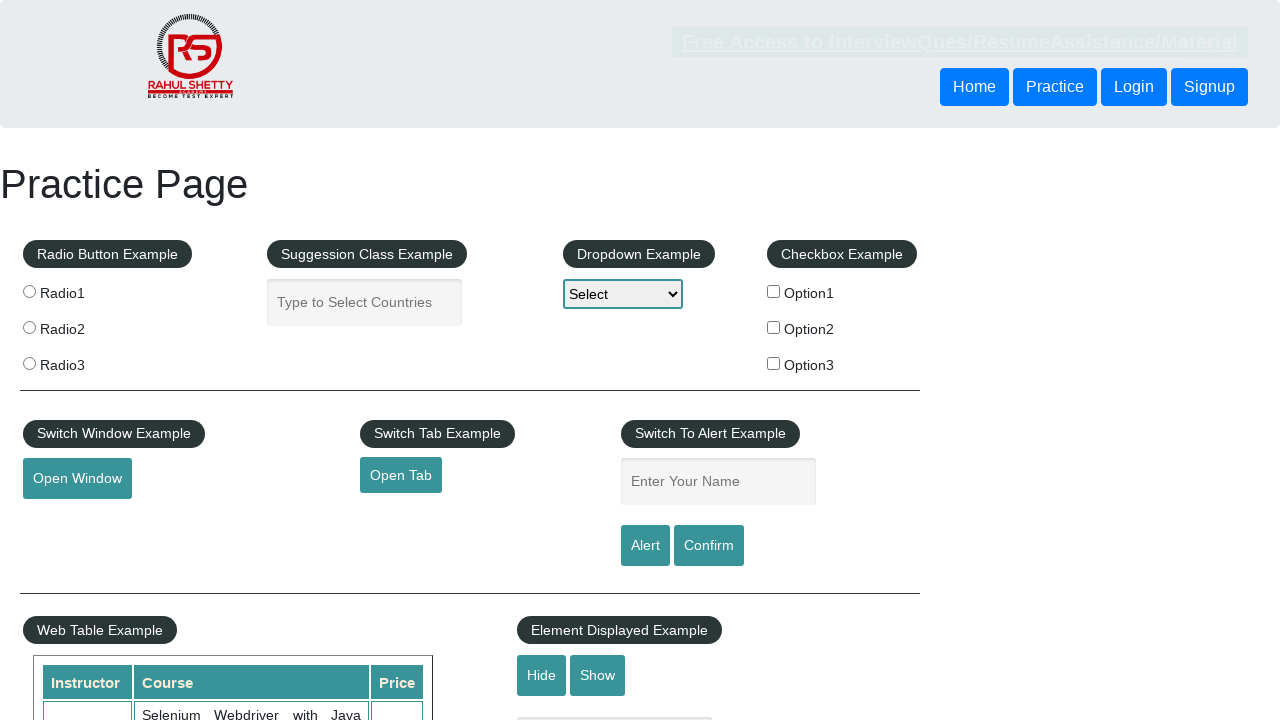